Tests checkbox functionality on the Rediff mail login page by clicking the "remember me" checkbox, verifying its selected state, and toggling it if selected.

Starting URL: https://mail.rediff.com/cgi-bin/login.cgi

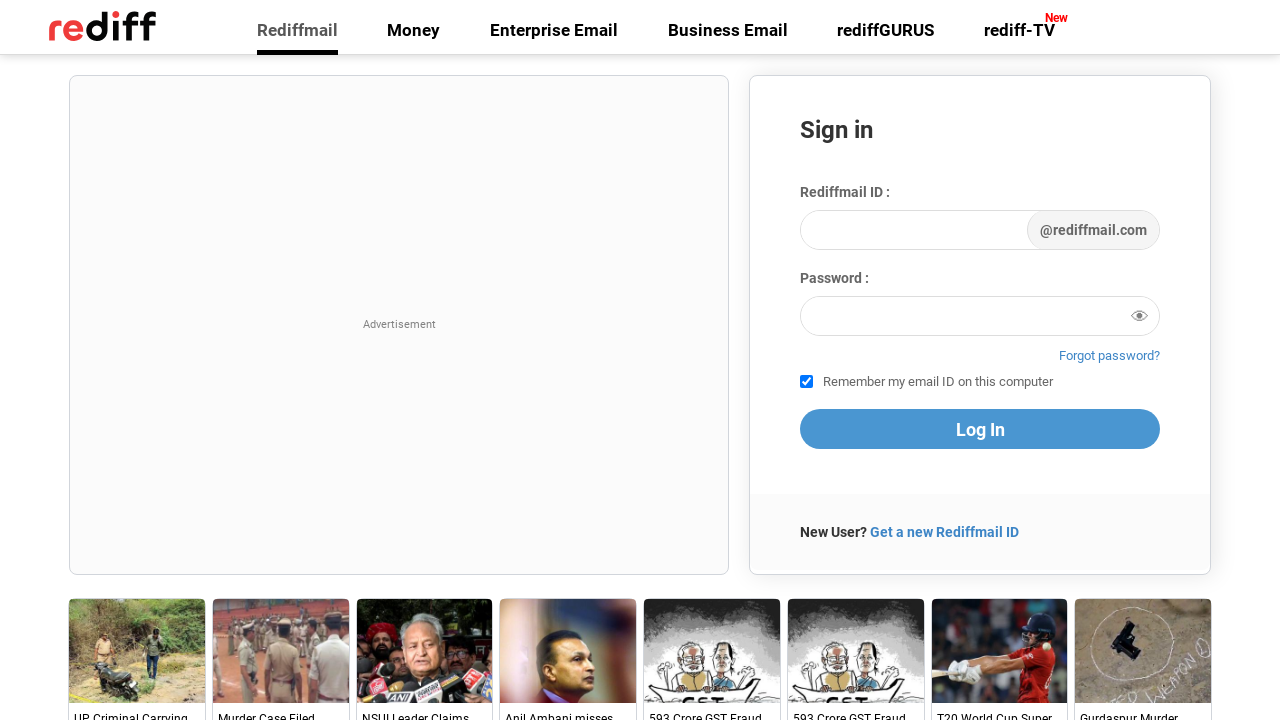

Clicked the 'remember me' checkbox at (806, 382) on #remember
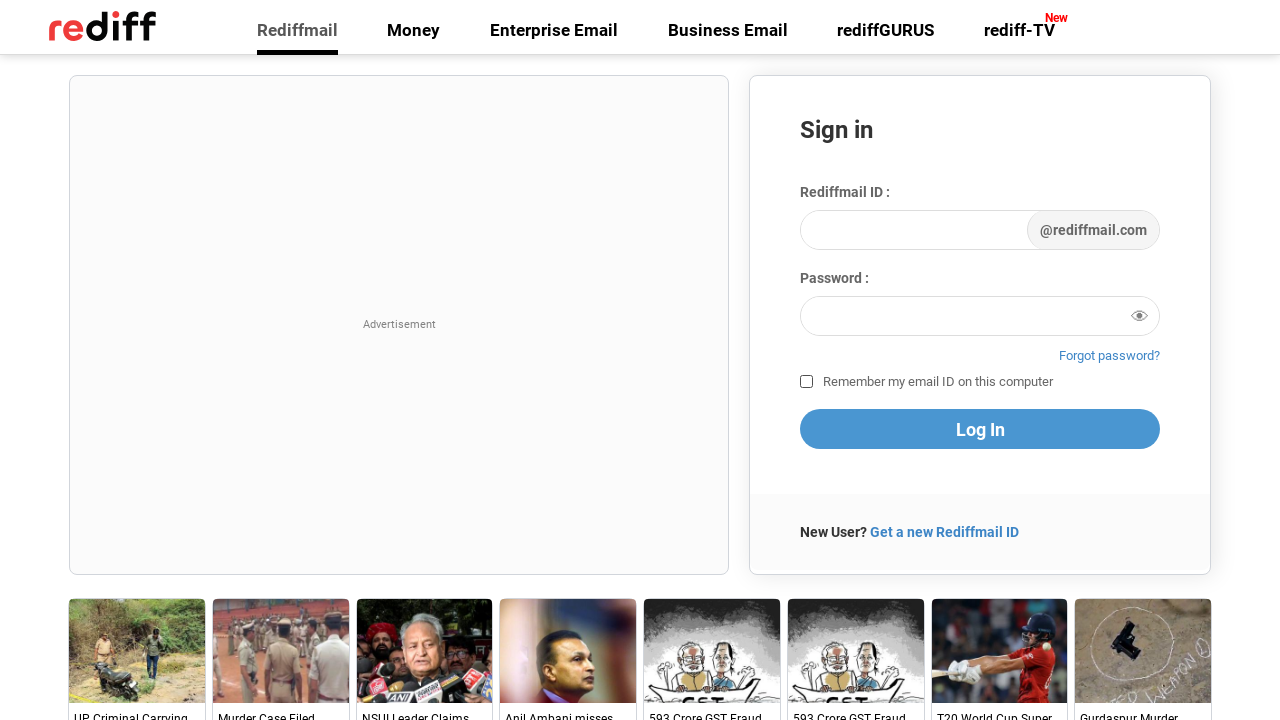

Retrieved checkbox element
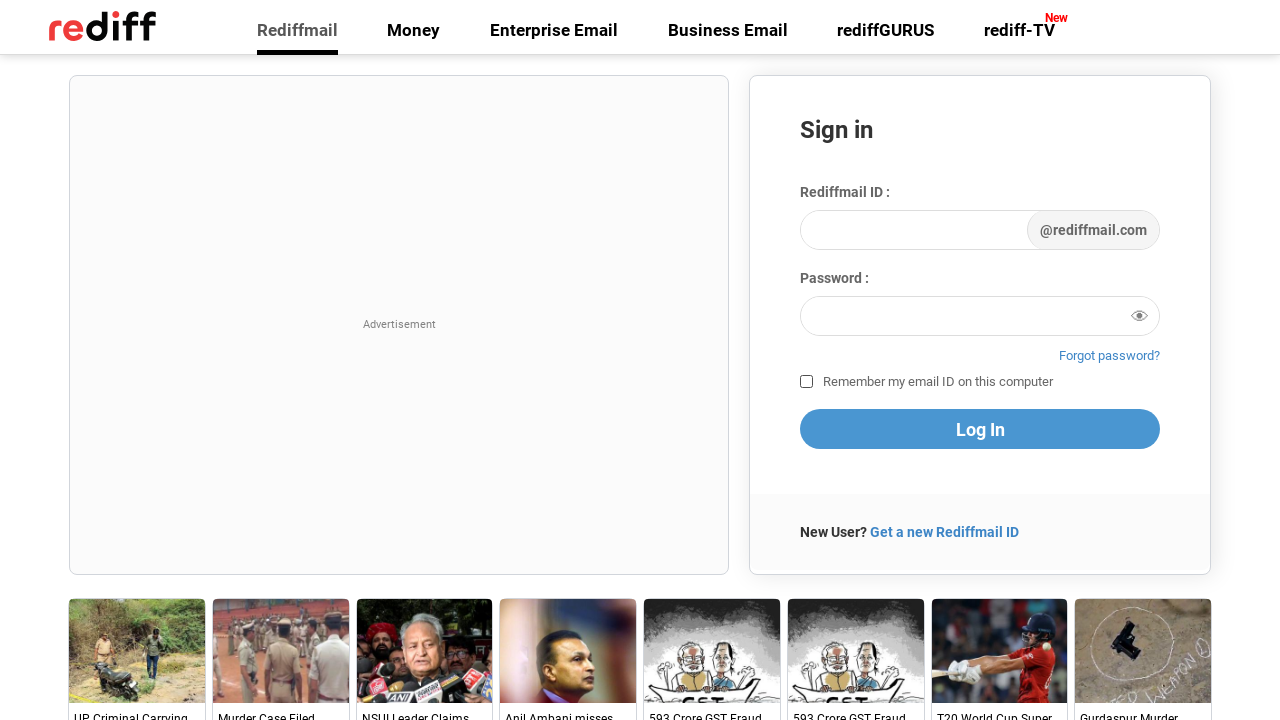

Retrieved and printed checkbox 'checked' attribute
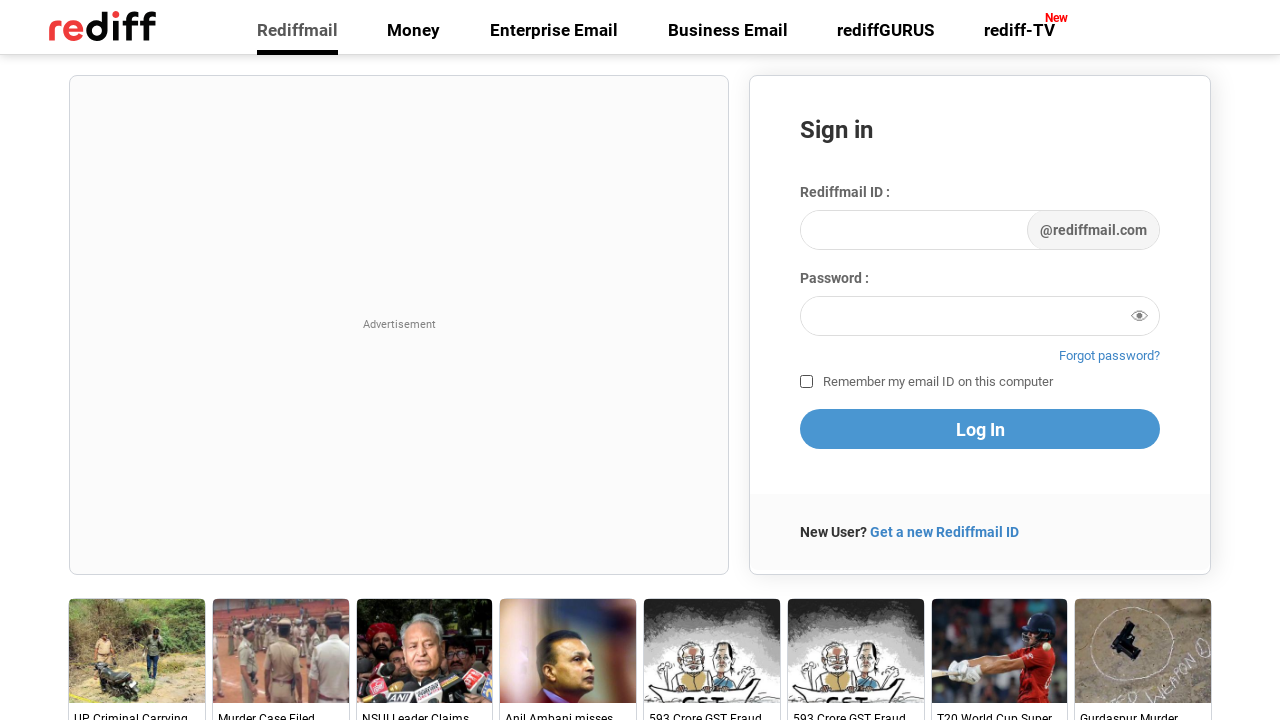

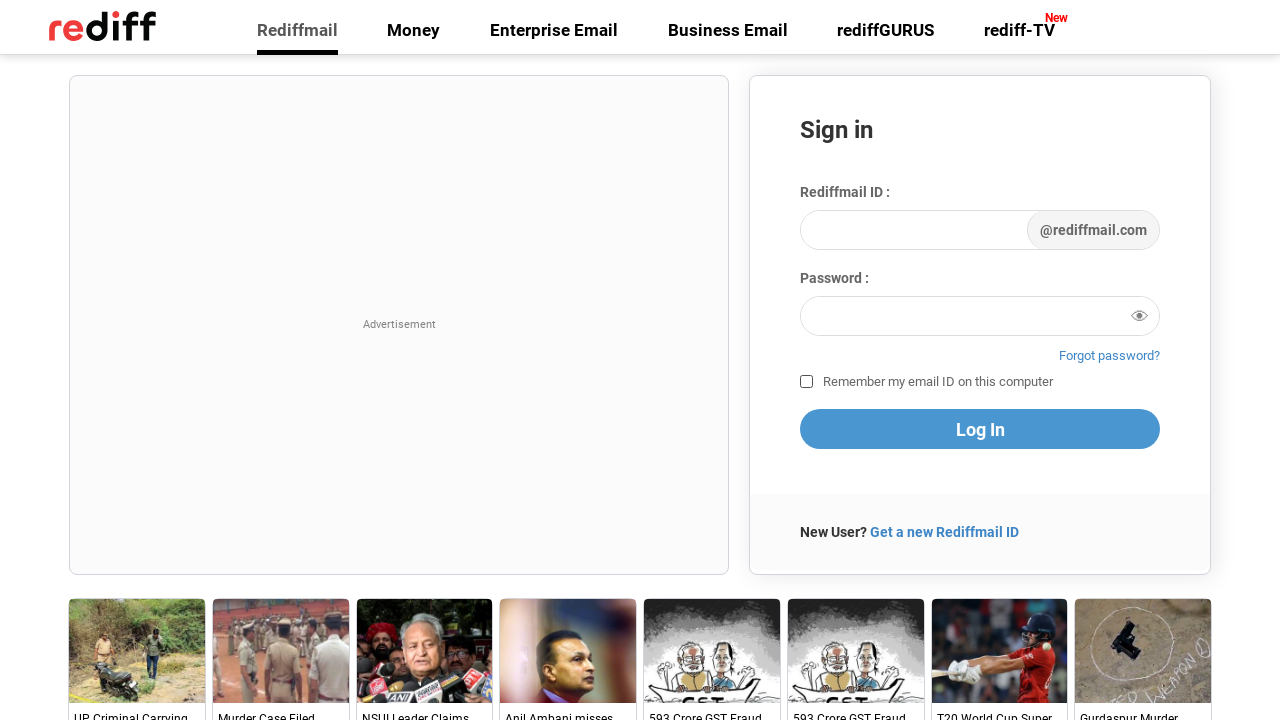